Tests JavaScript alert and confirm dialog handling by entering a name, triggering an alert to accept it, then triggering a confirm dialog to dismiss it

Starting URL: https://rahulshettyacademy.com/AutomationPractice/

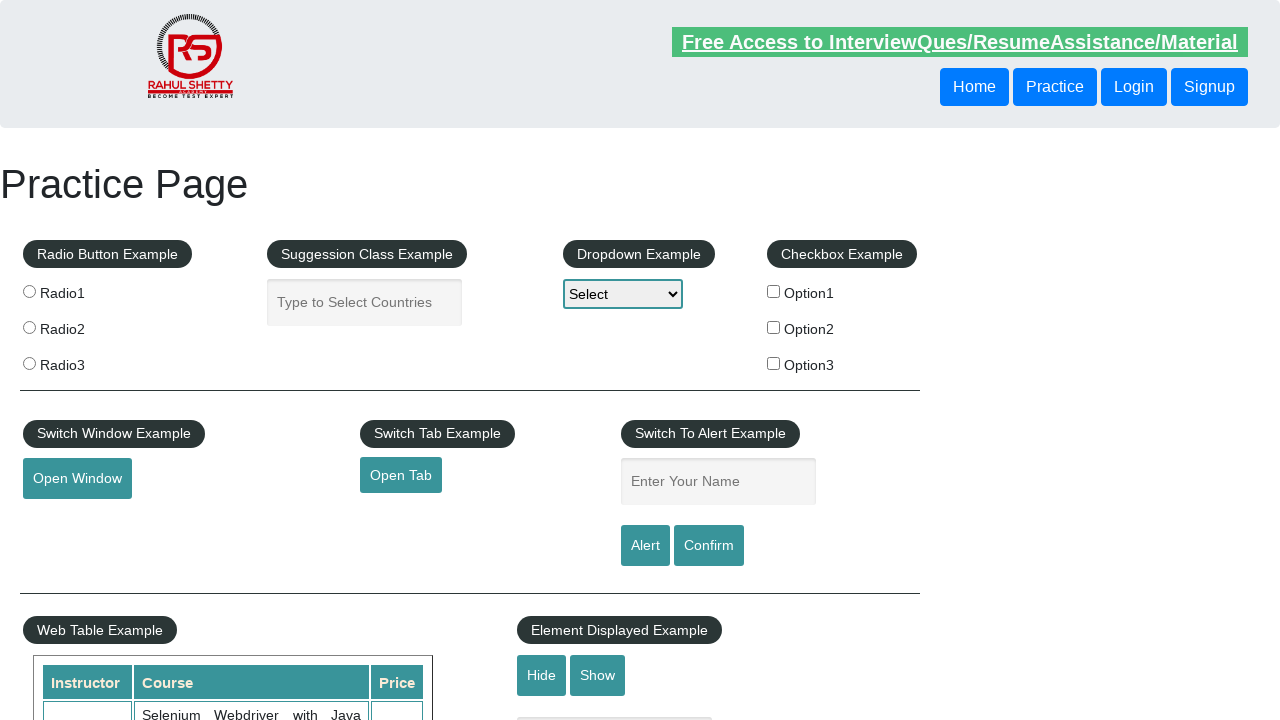

Navigated to AutomationPractice page
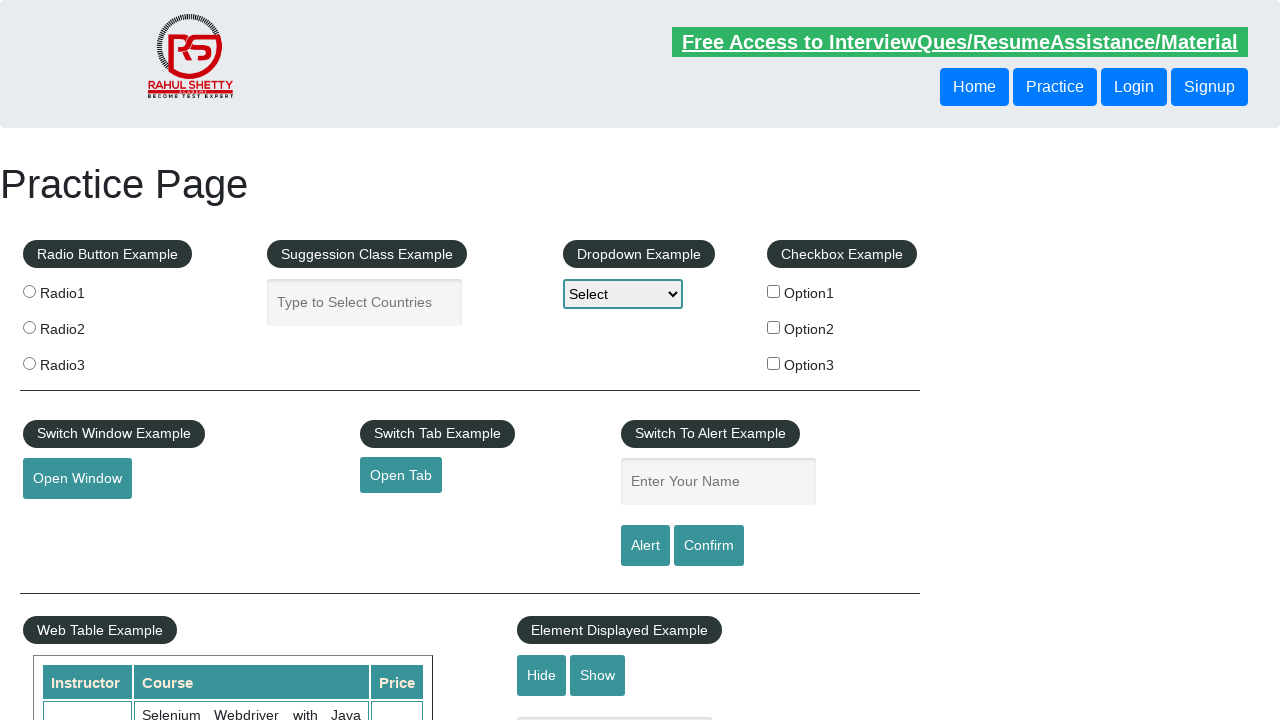

Filled name input field with 'Sharda' on input[name='enter-name']
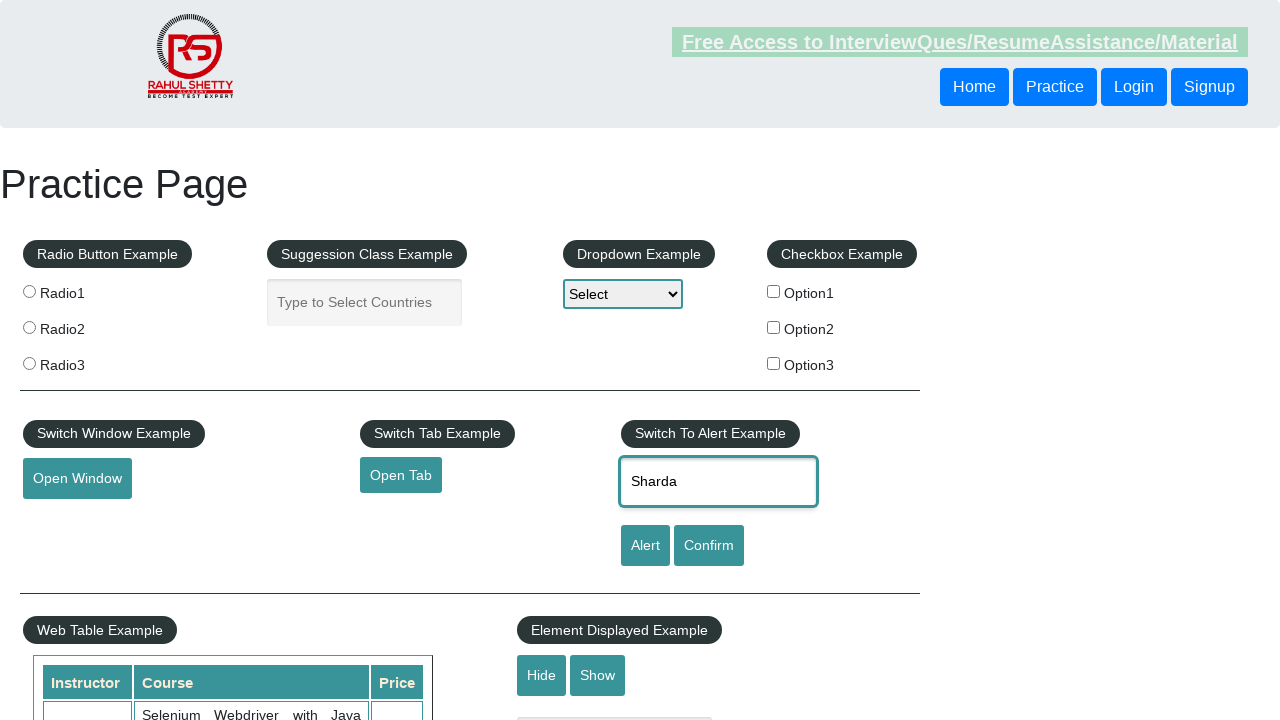

Clicked alert button to trigger alert dialog at (645, 546) on #alertbtn
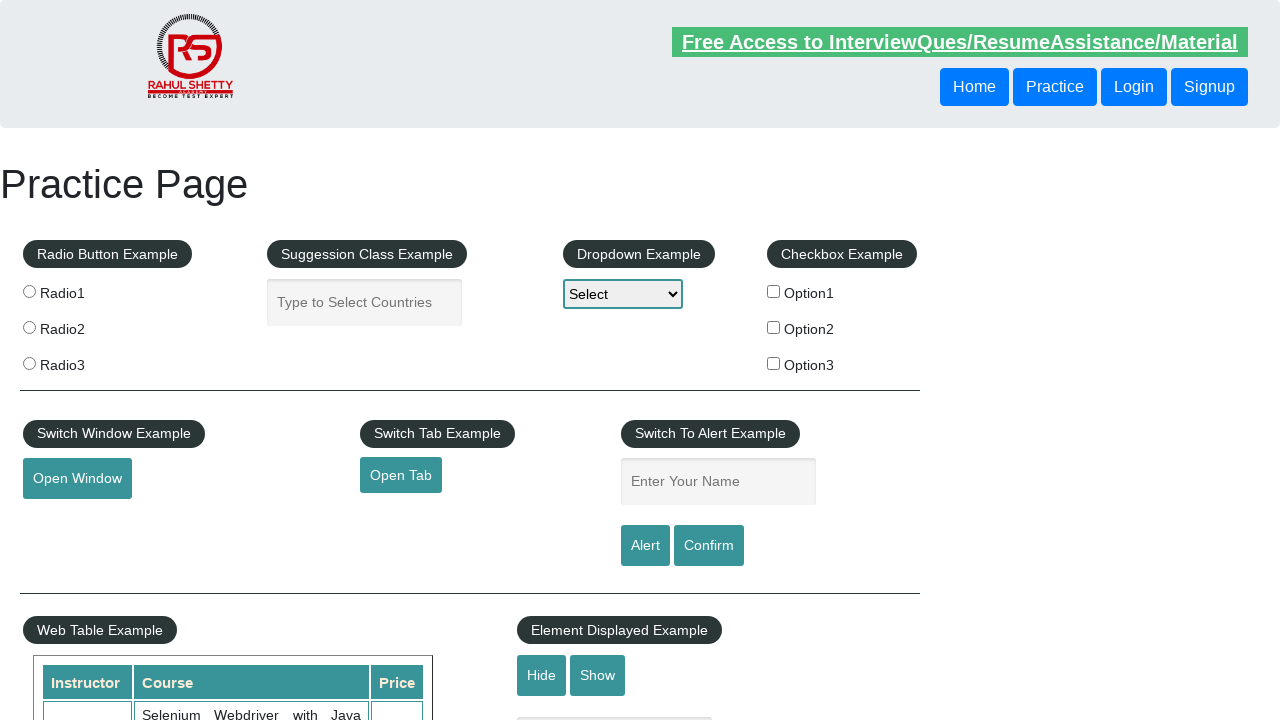

Alert dialog accepted
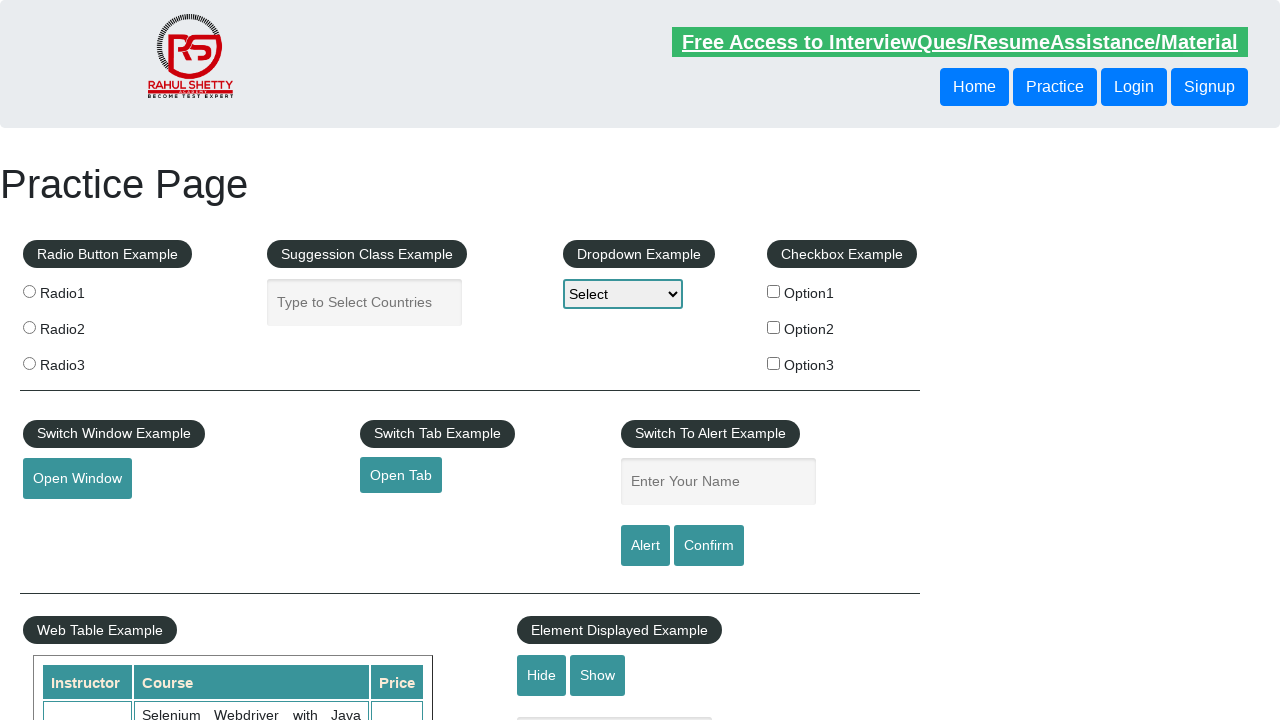

Waited for alert processing to complete
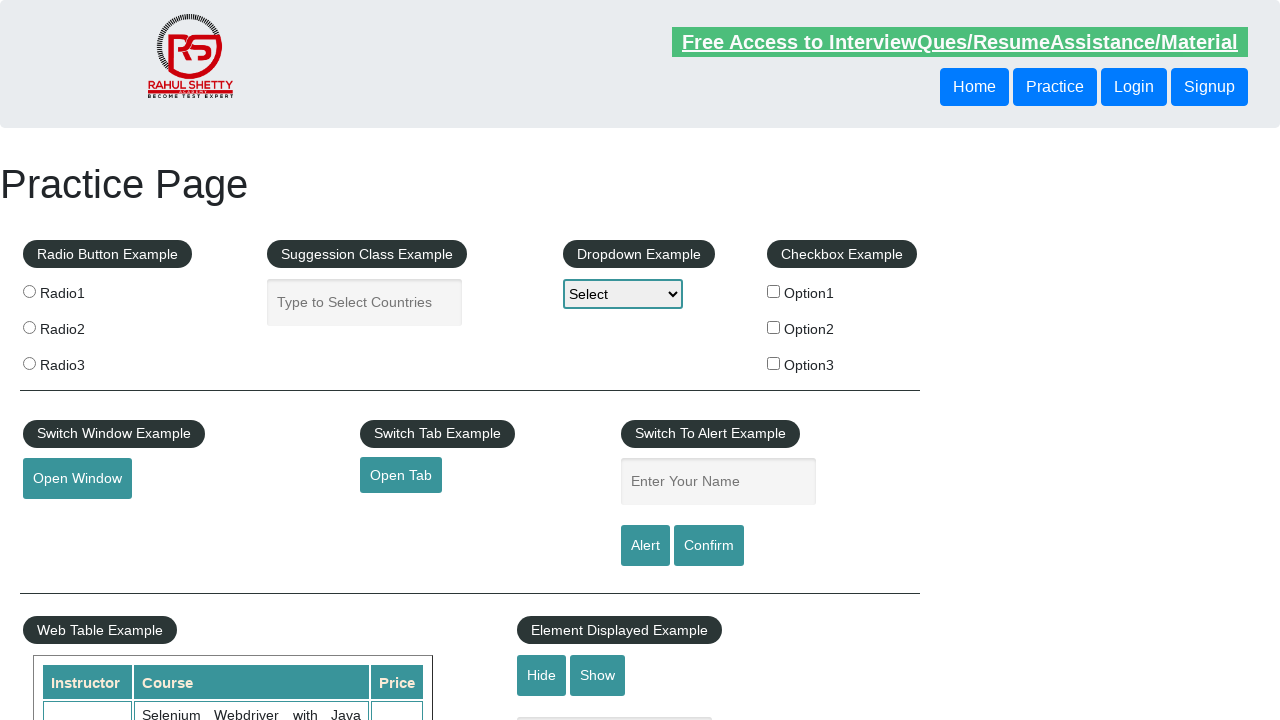

Filled name input field again with 'Sharda' on input[name='enter-name']
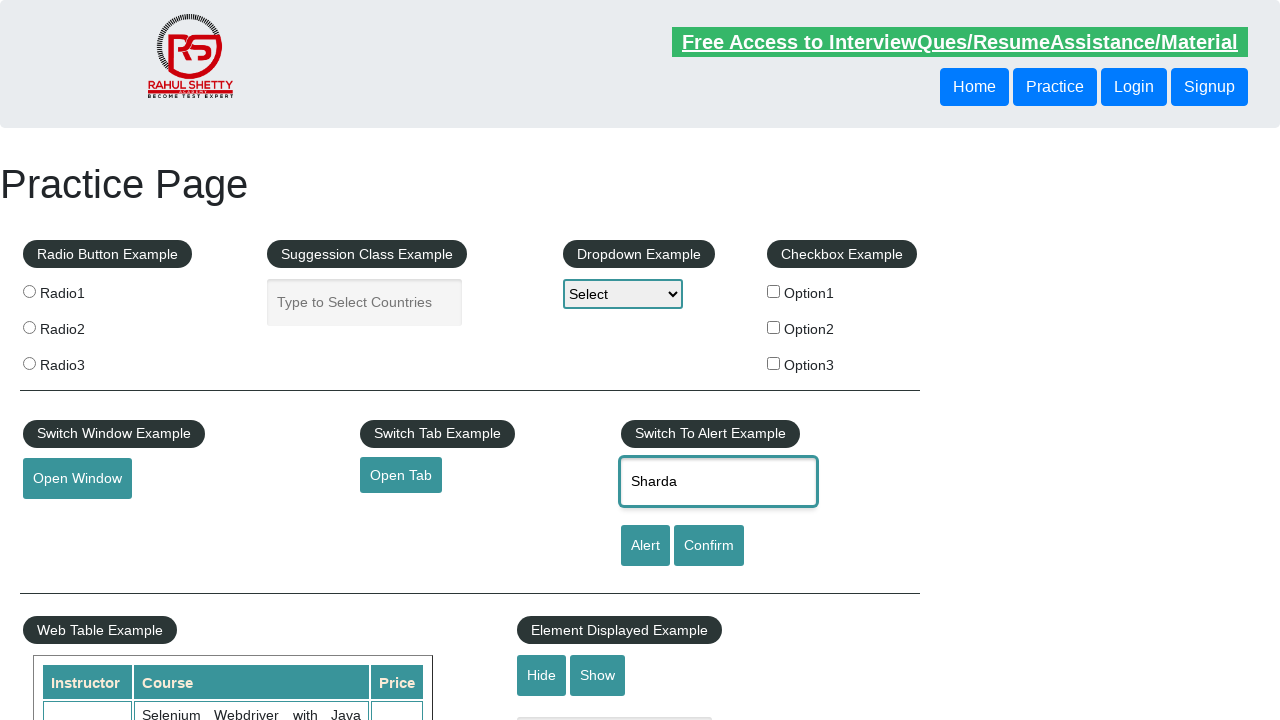

Registered dialog handler to dismiss confirm dialogs
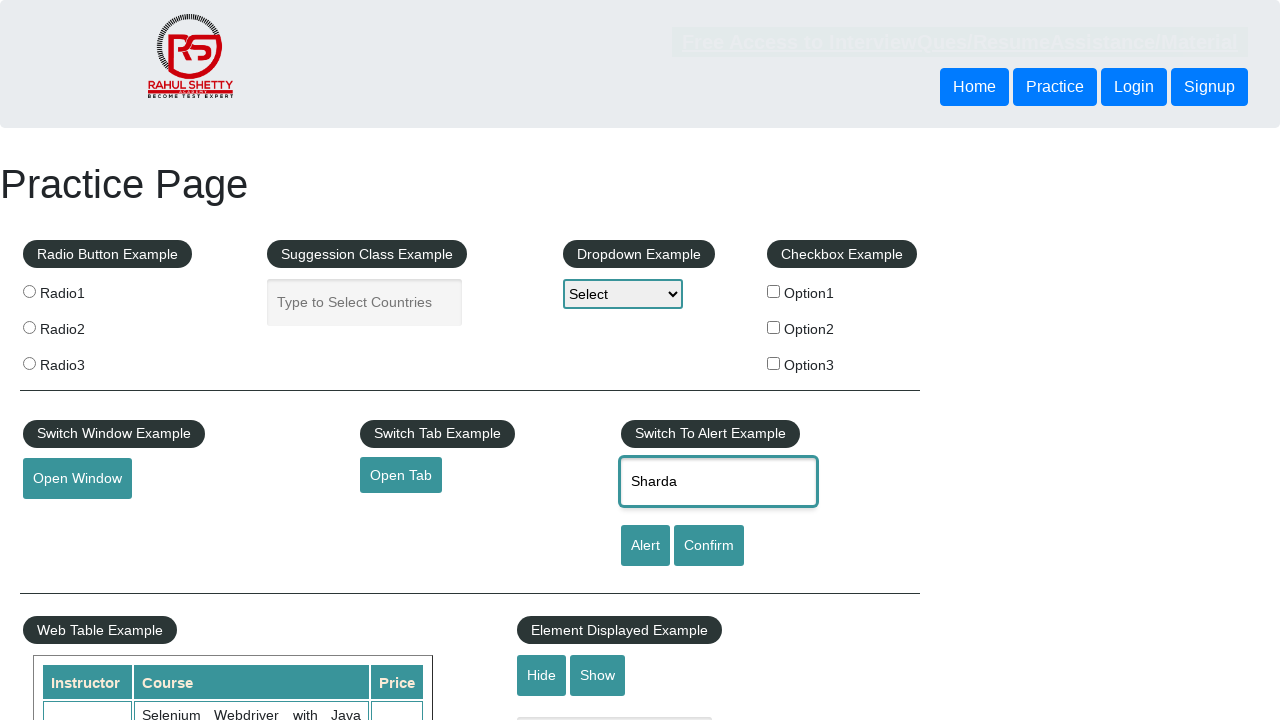

Clicked confirm button to trigger confirm dialog at (709, 546) on #confirmbtn
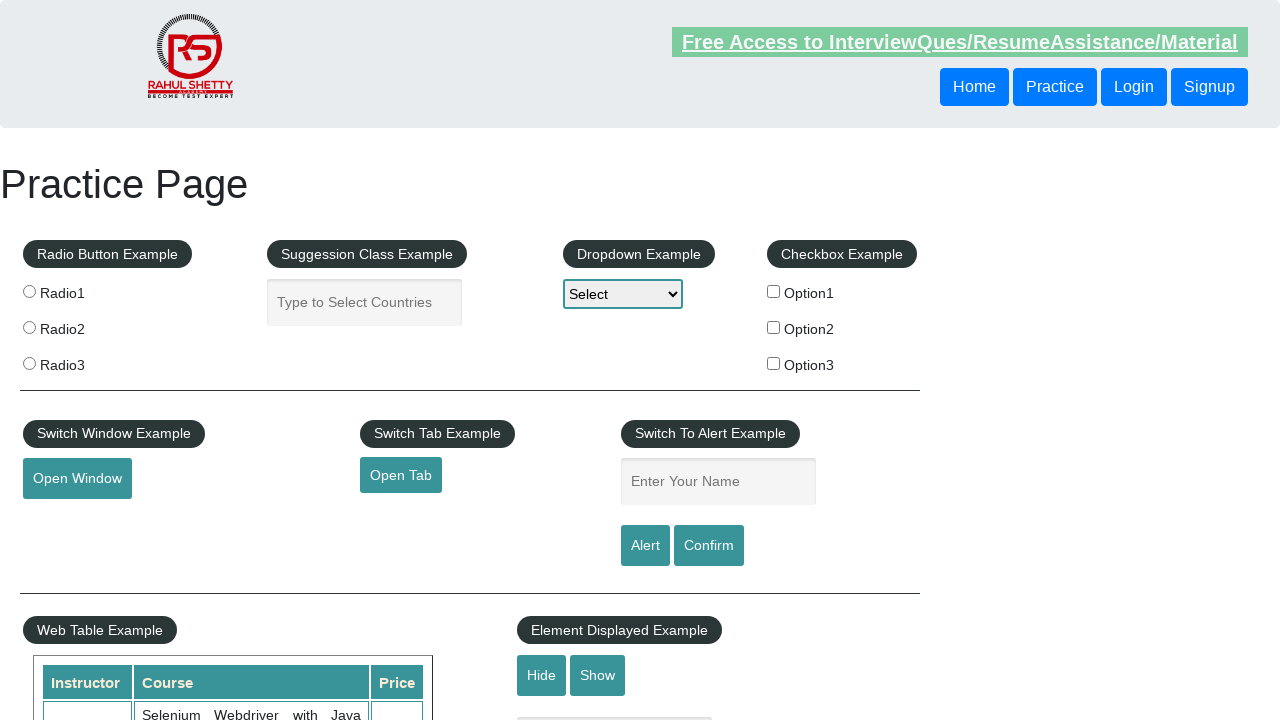

Confirm dialog dismissed and processing completed
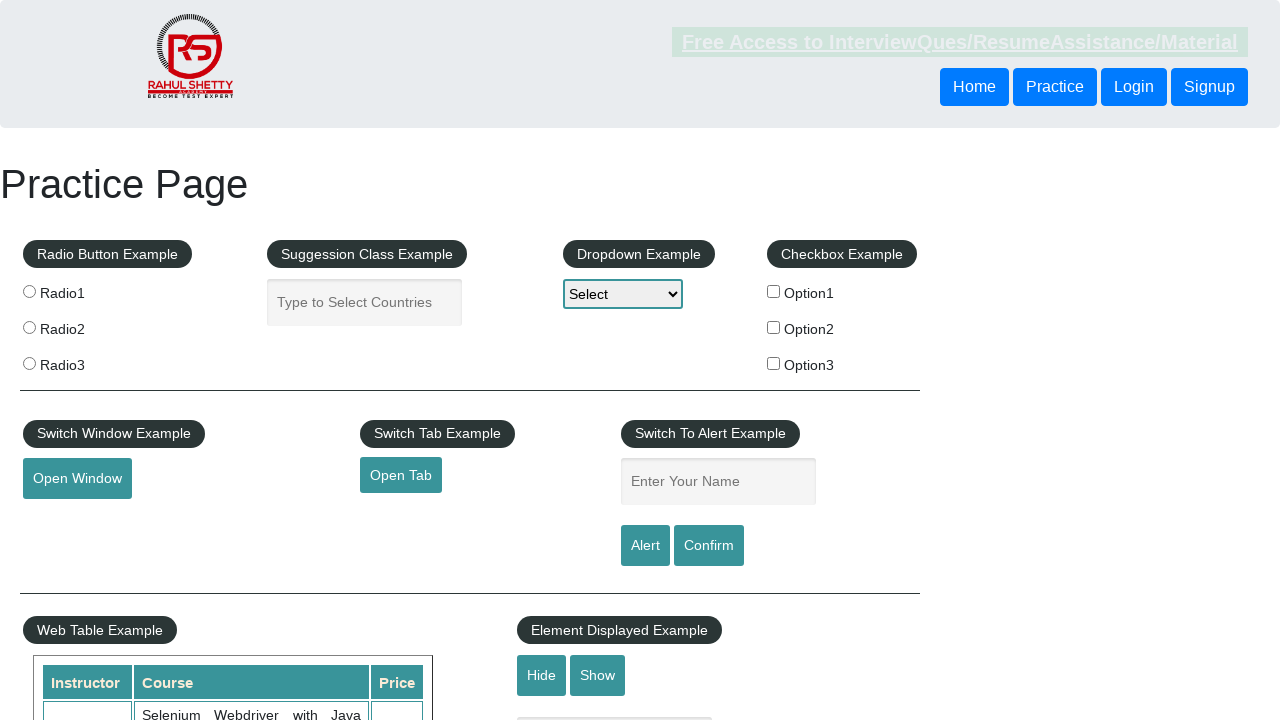

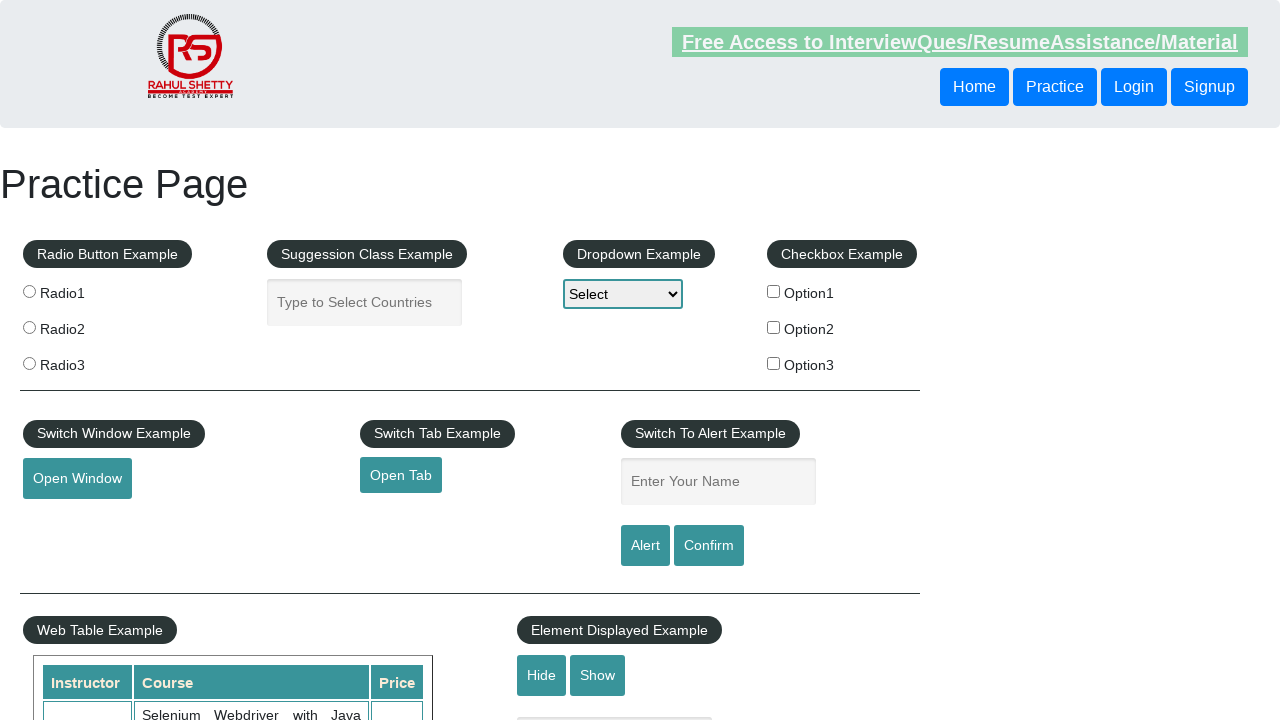